Tests navigation between Front Office and Back Office sites, verifying both pages load correctly

Starting URL: http://www.robotframeworktutorial.com/front-office

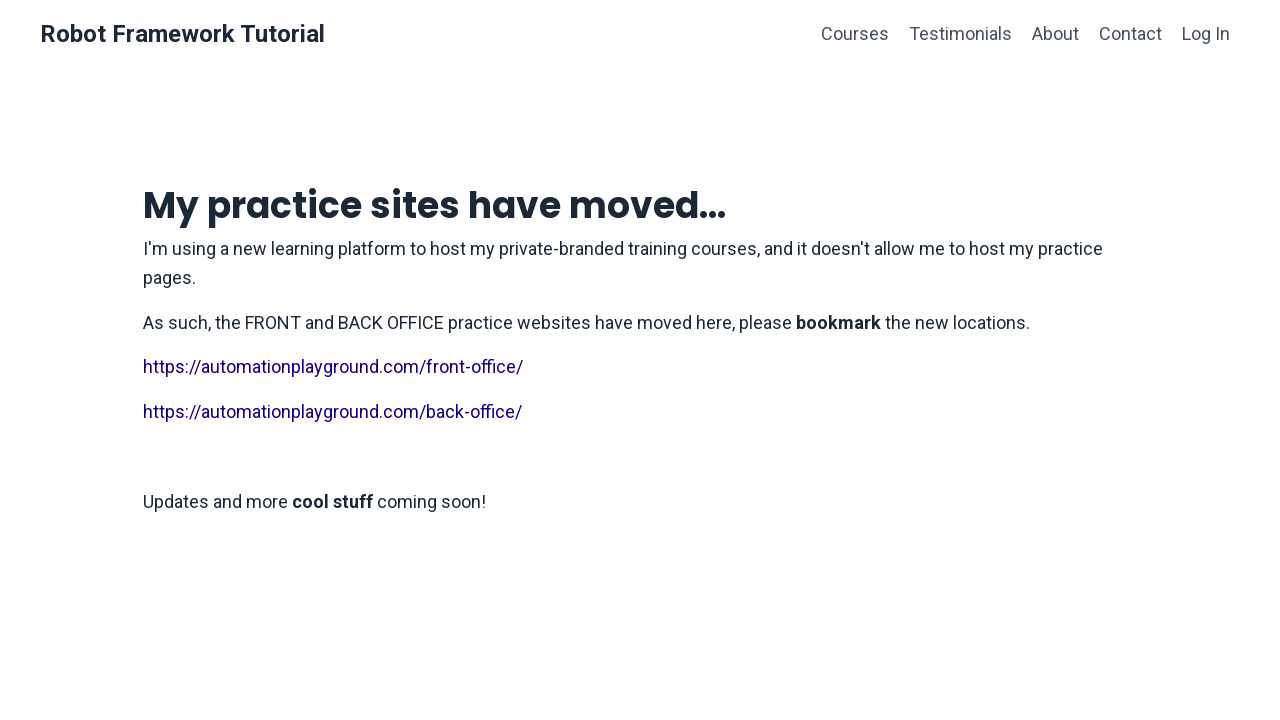

Front Office page DOM content loaded
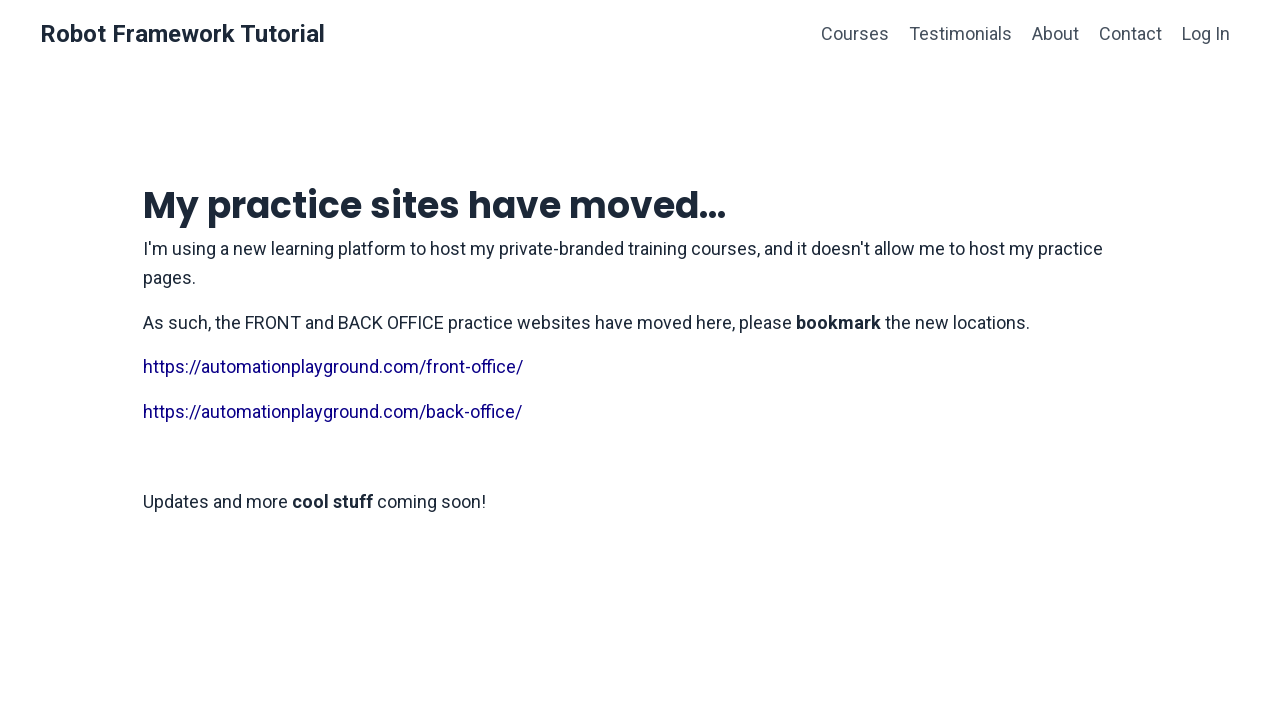

Navigated to Back Office site
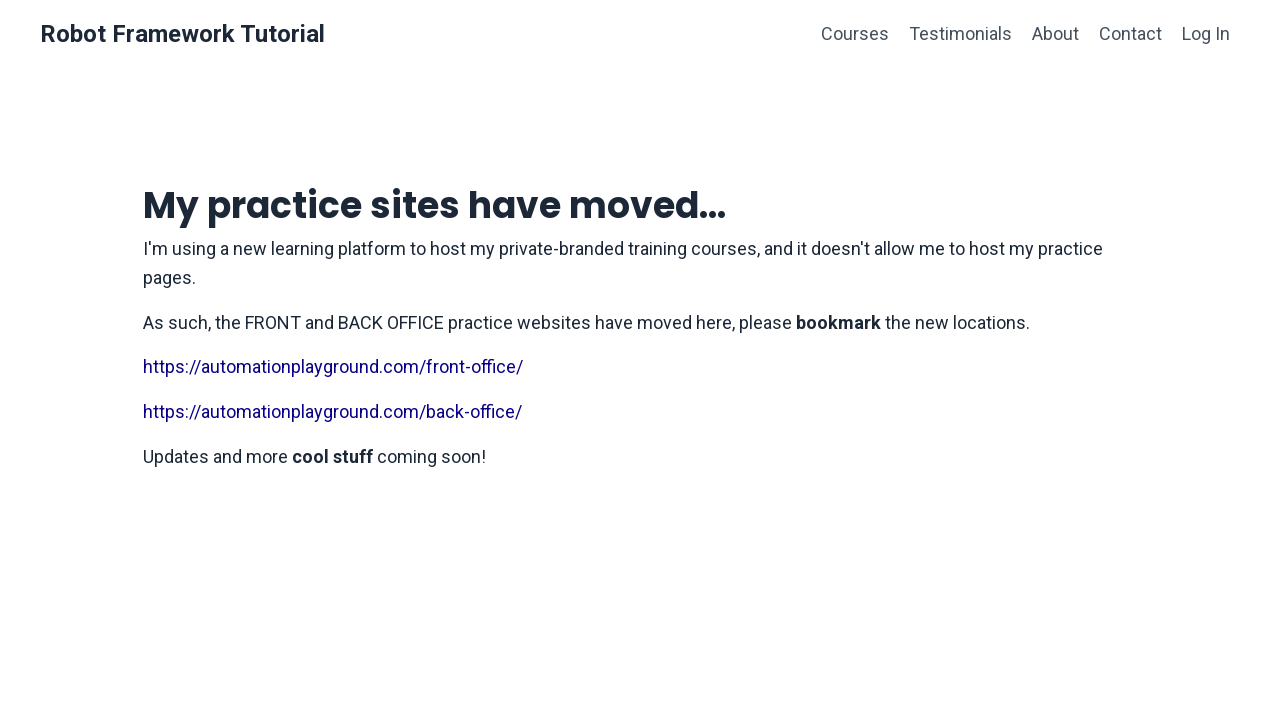

Back Office page DOM content loaded
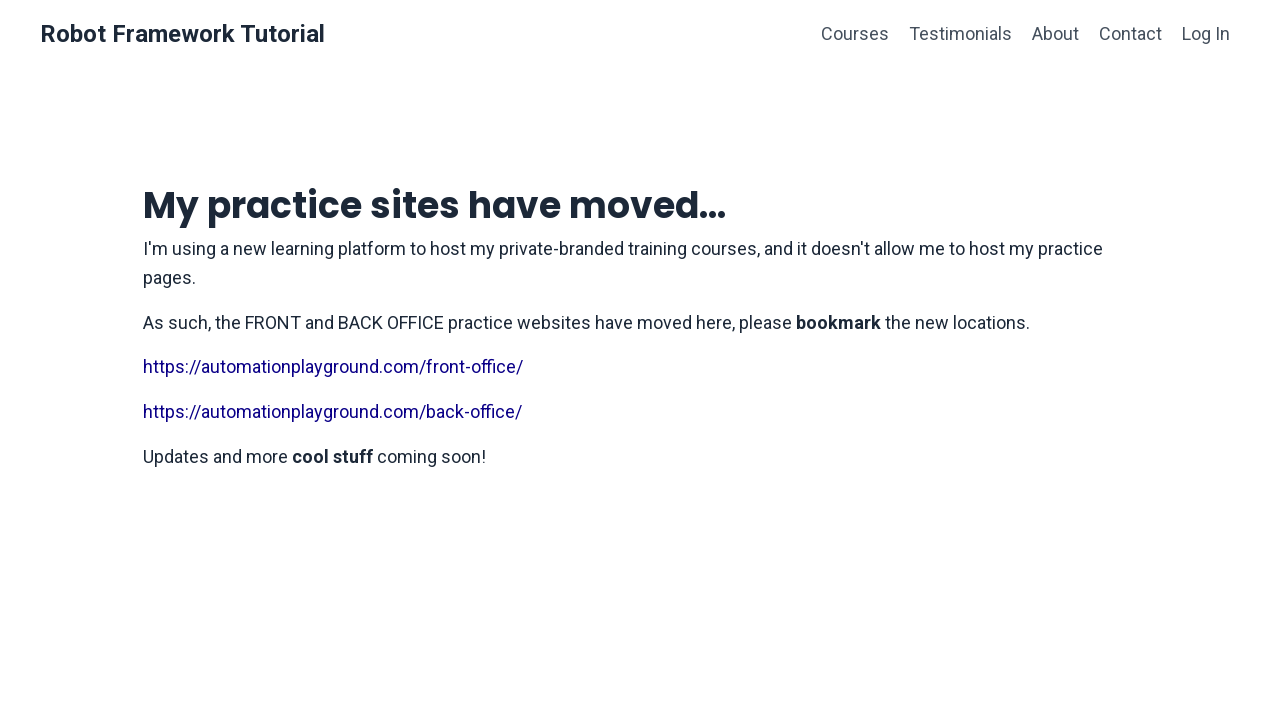

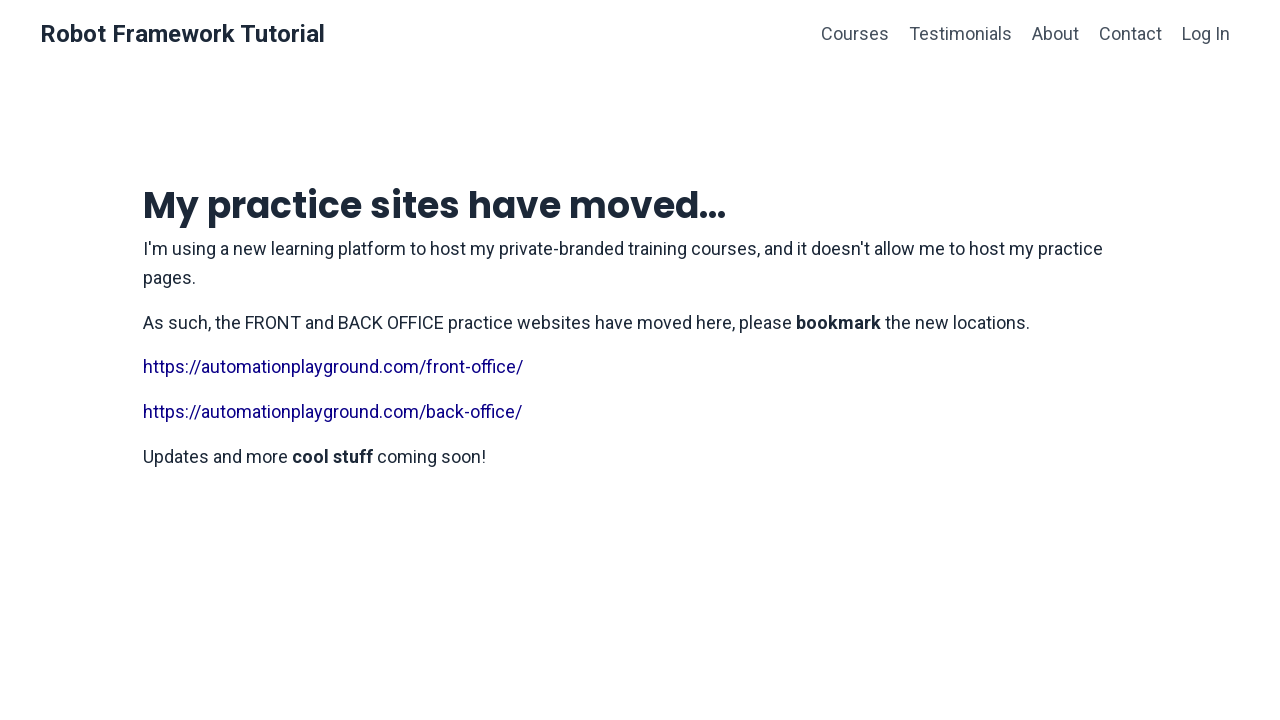